Tests frame handling functionality by switching between single and nested iframes, filling text fields within different frame contexts

Starting URL: https://demo.automationtesting.in/Frames.html

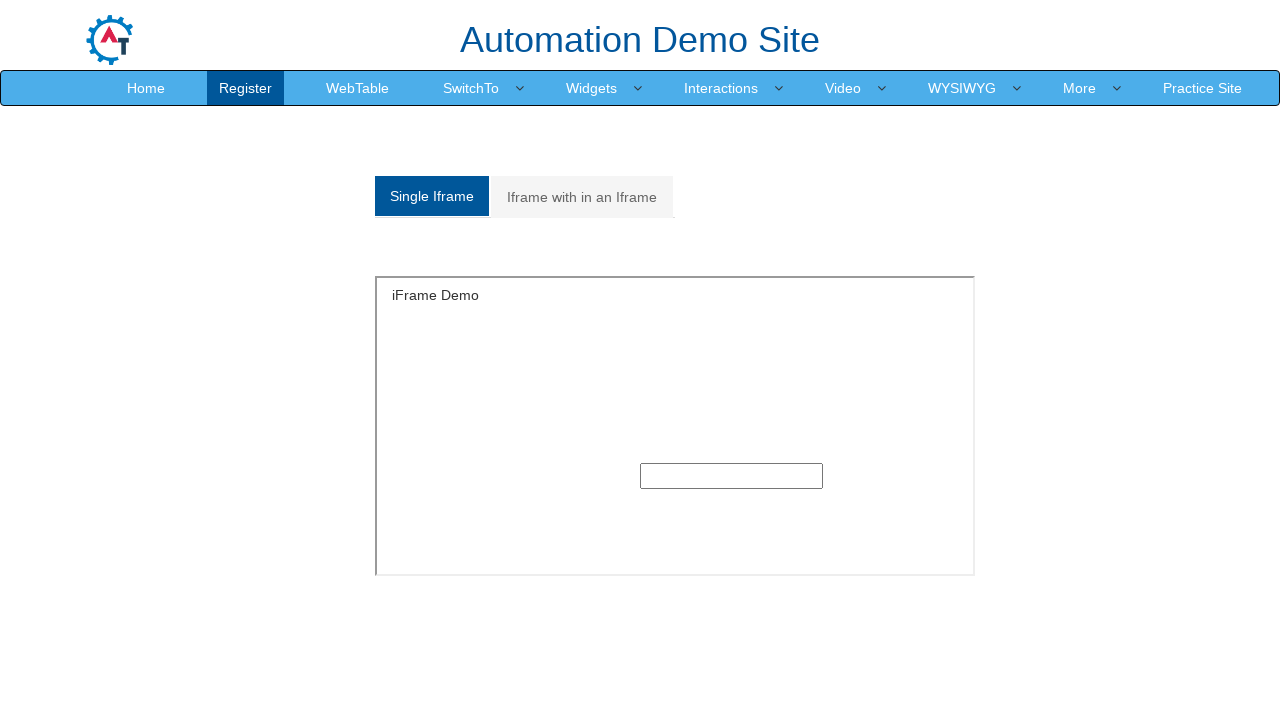

Located single iframe element
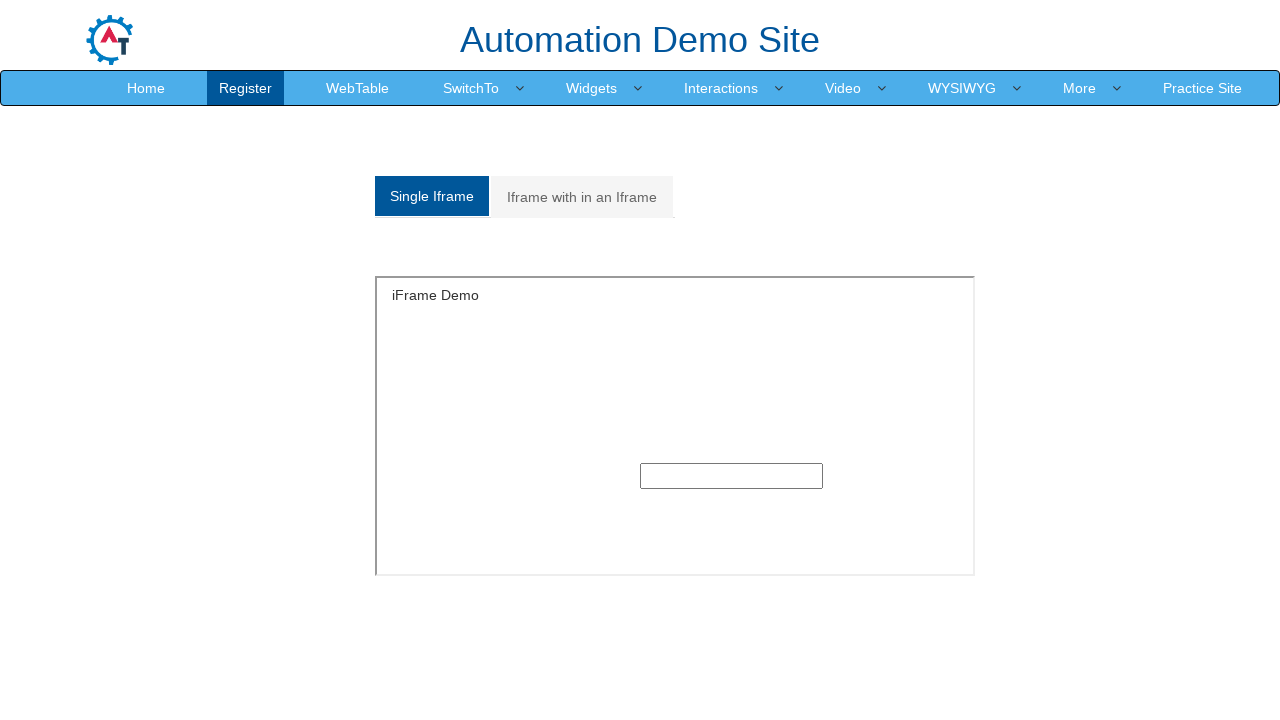

Filled text field in single frame with 'Automation Testing' on xpath=//iframe[@id='singleframe'] >> internal:control=enter-frame >> xpath=//inp
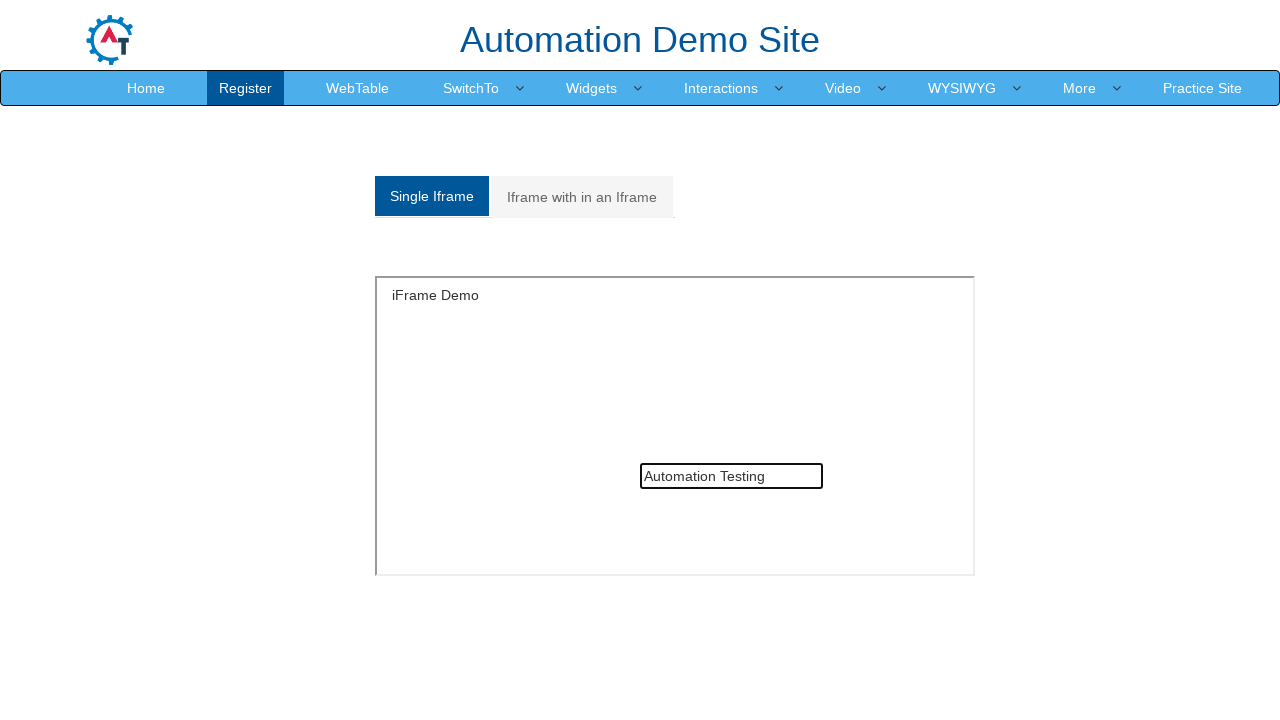

Clicked on nested frames tab at (582, 197) on (//a[@class='analystic'])[2]
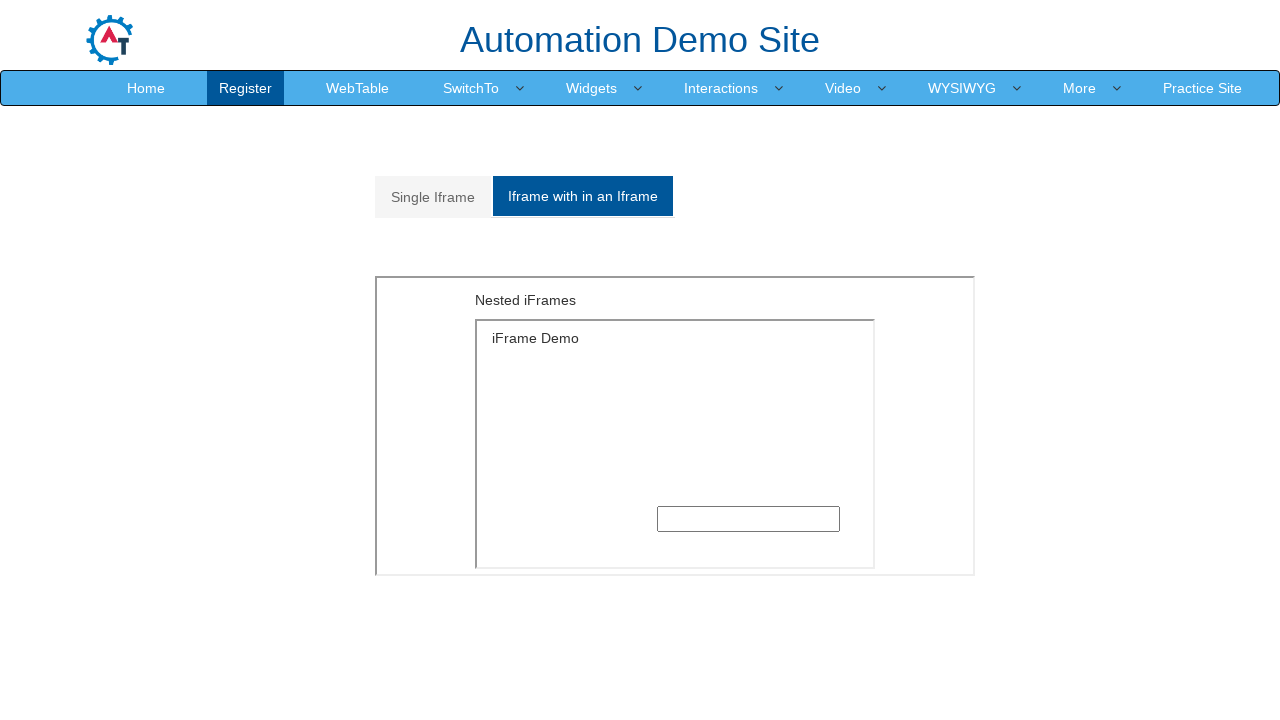

Located outer nested iframe
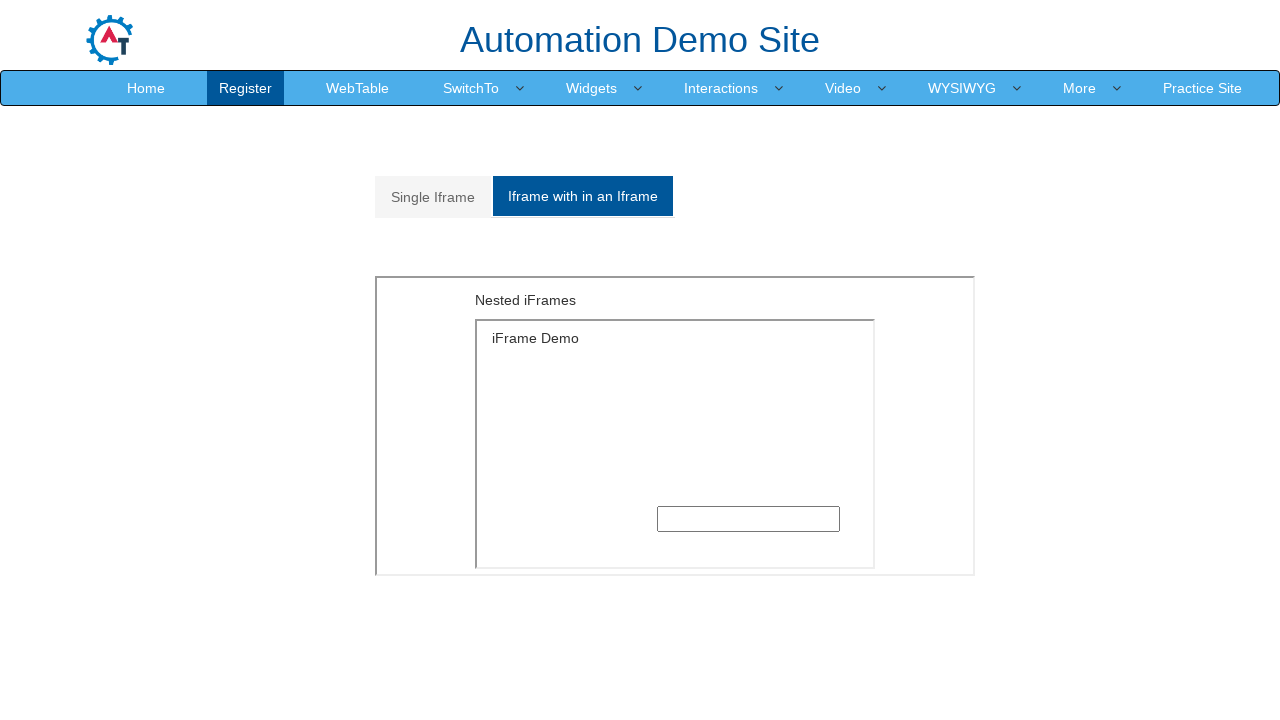

Located inner nested iframe
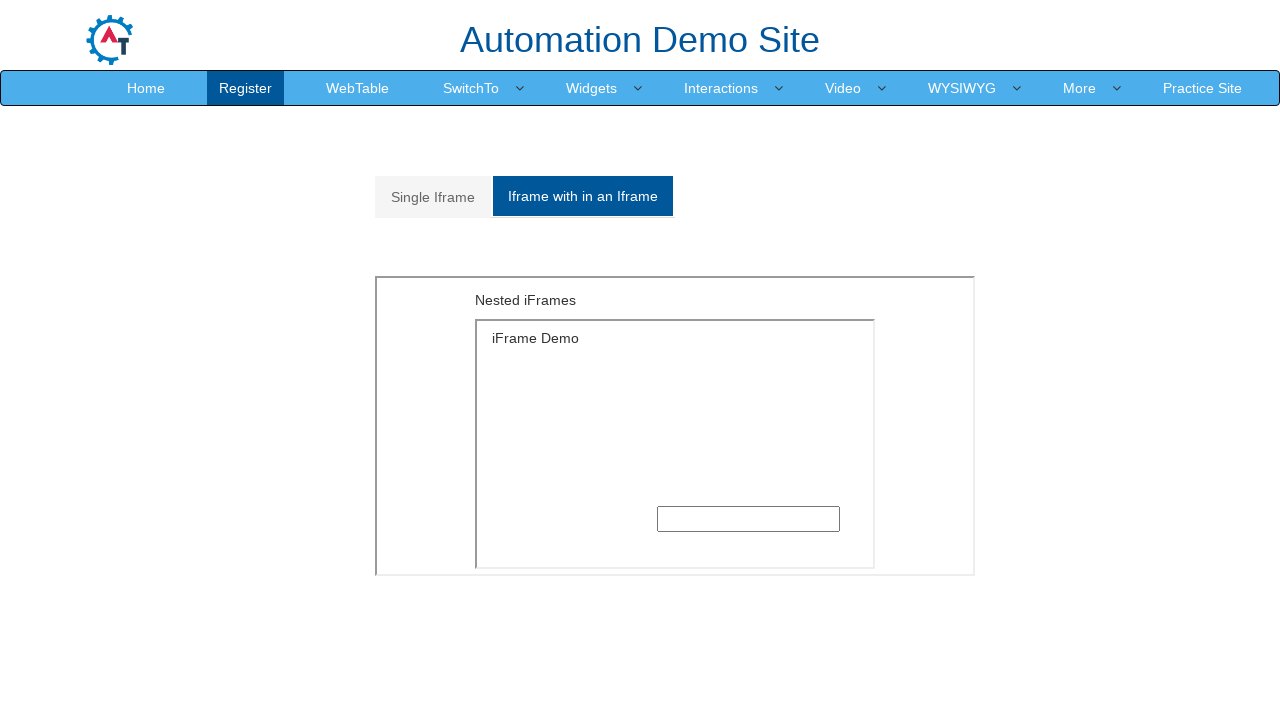

Filled text field in nested frame with 'Testing Field' on xpath=//iframe[@style='float: left;height: 300px;width:600px'] >> internal:contr
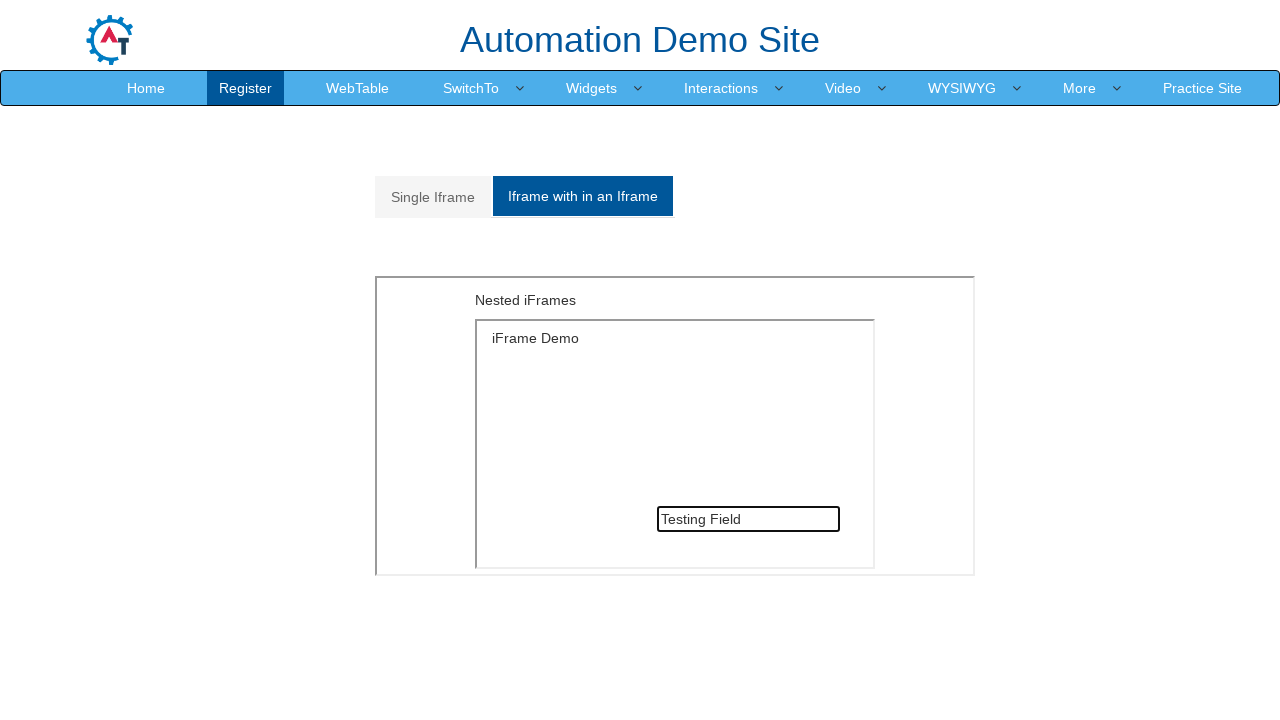

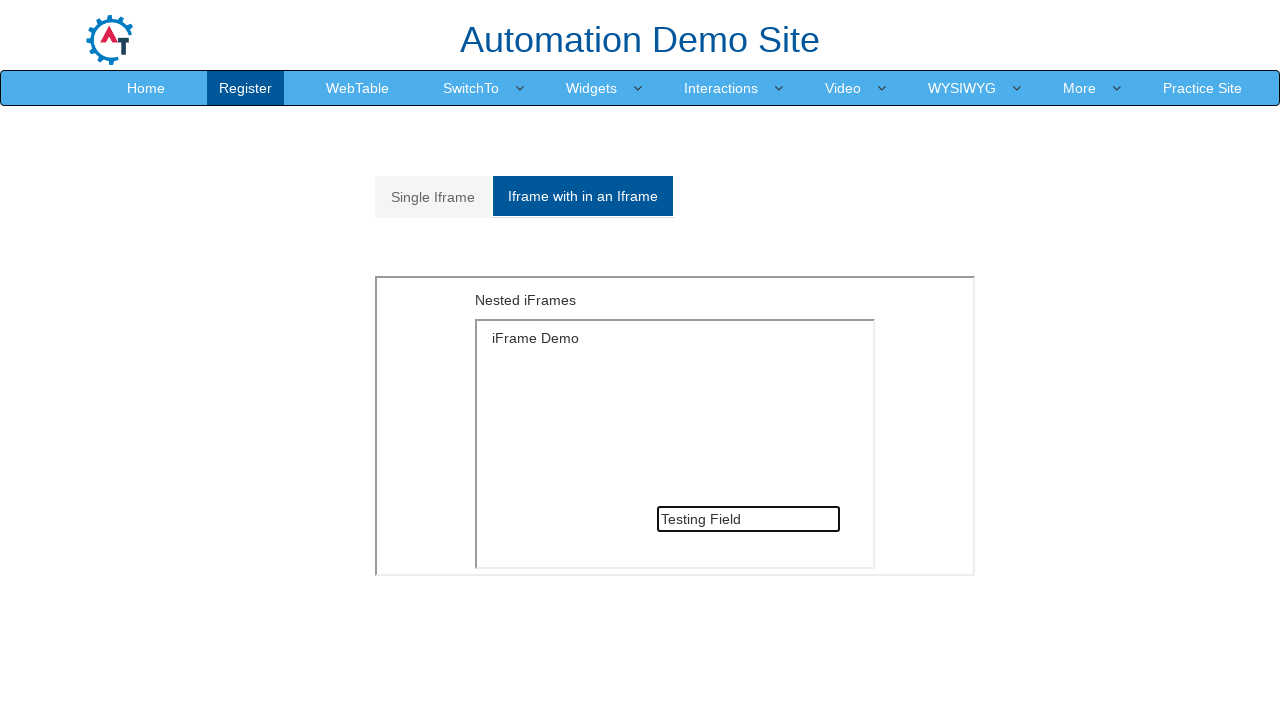